Navigates to the LMS site, clicks on a menu item to access the My Account page, and verifies the page title

Starting URL: https://alchemy.hguy.co/lms

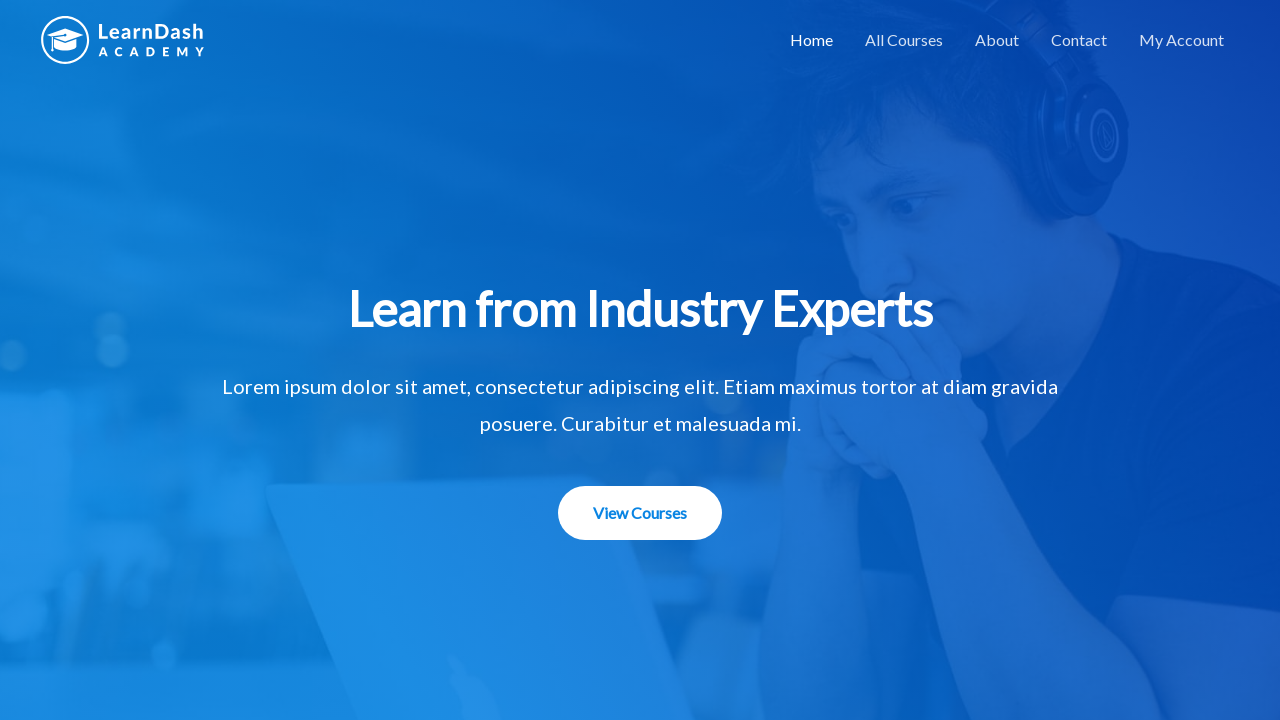

Navigated to LMS site at https://alchemy.hguy.co/lms
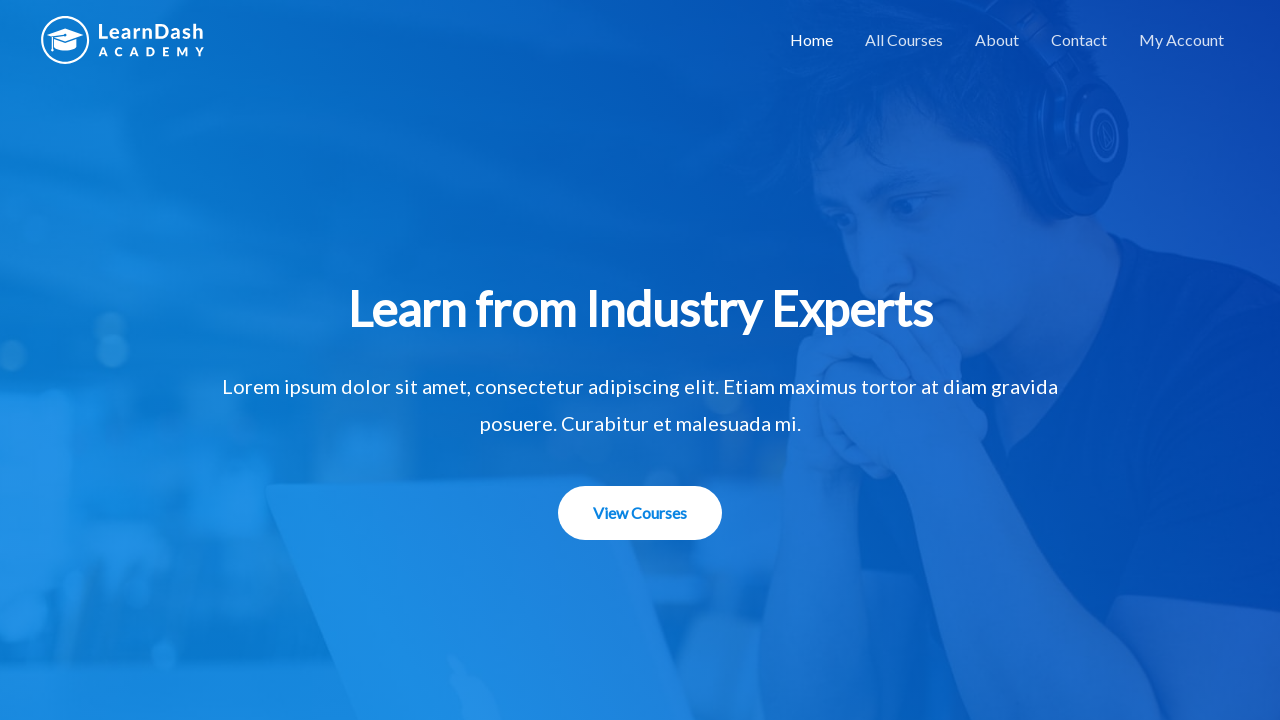

Clicked on My Account menu item at (1182, 40) on xpath=//*[@id='menu-item-1507']/a
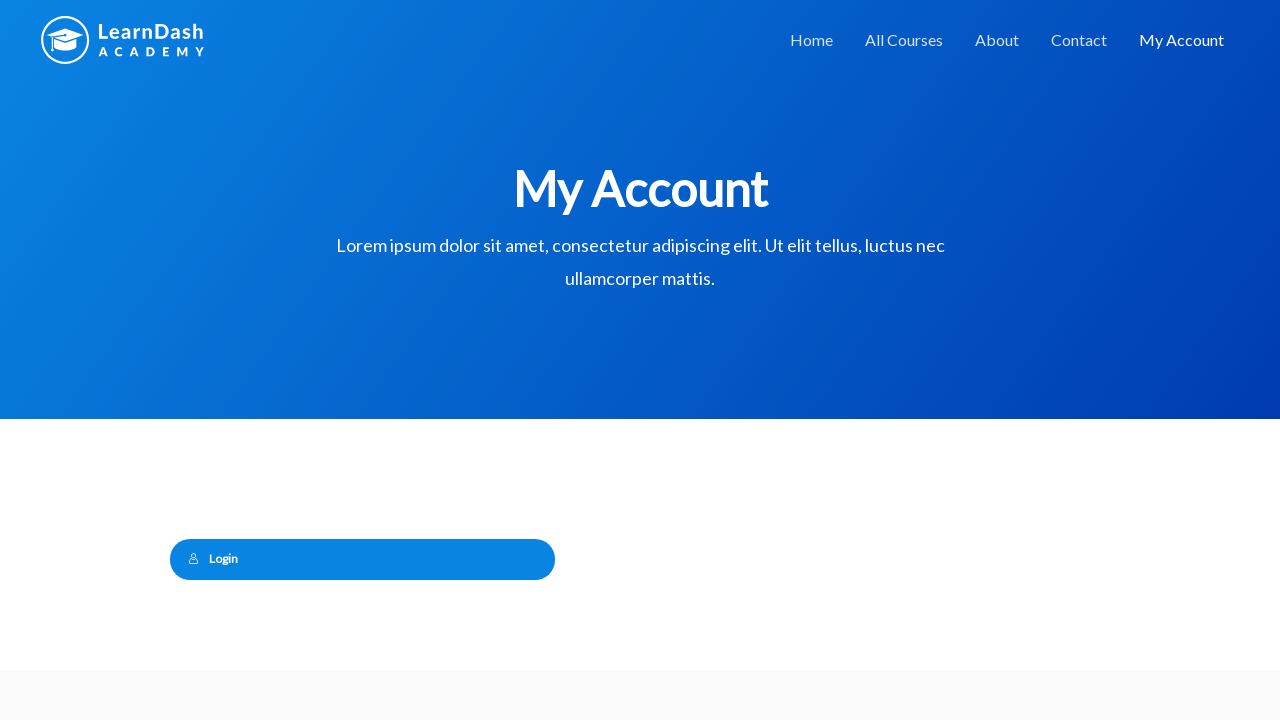

Waited for page to load (networkidle state)
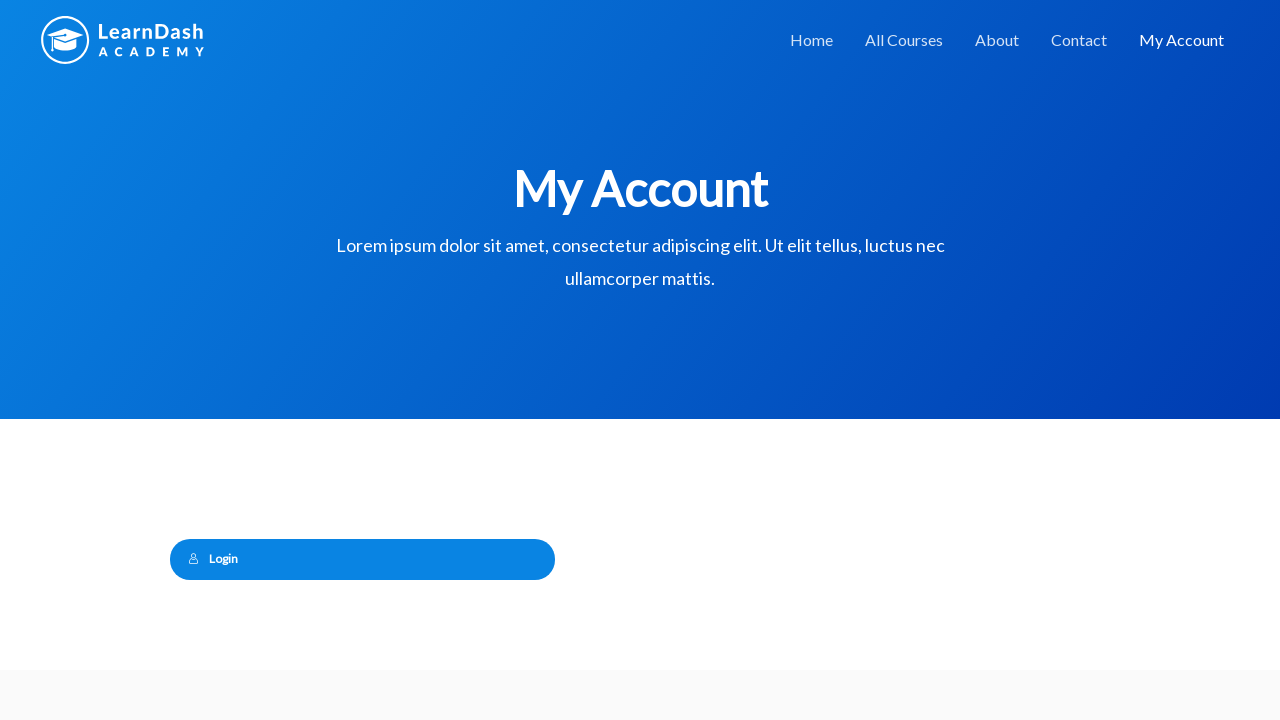

Retrieved page title: 'My Account – Alchemy LMS'
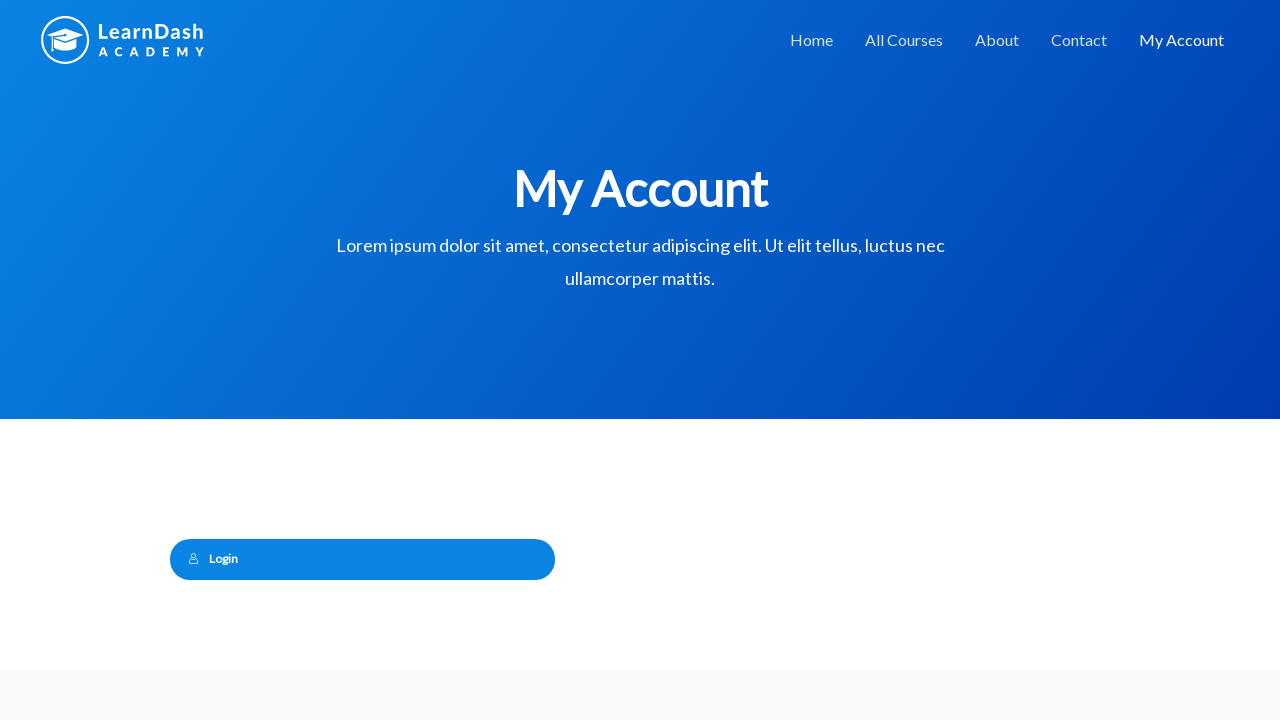

Verified page title matches expected value 'My Account – Alchemy LMS'
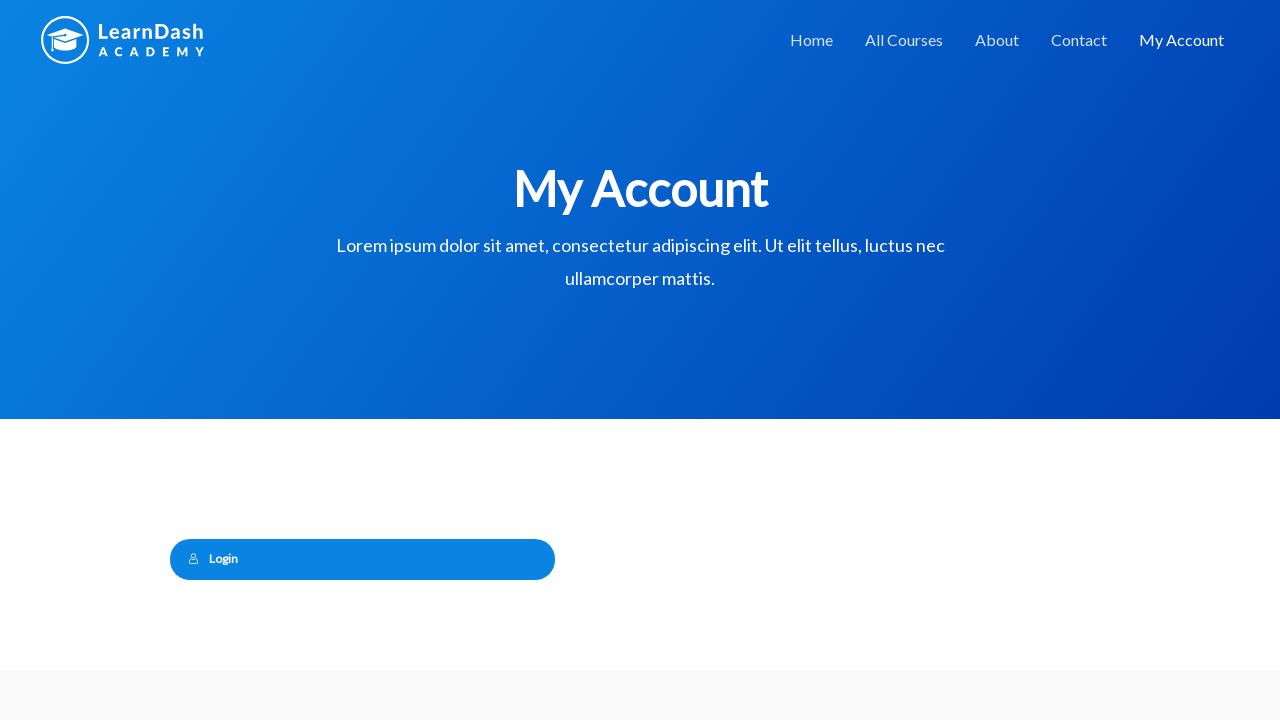

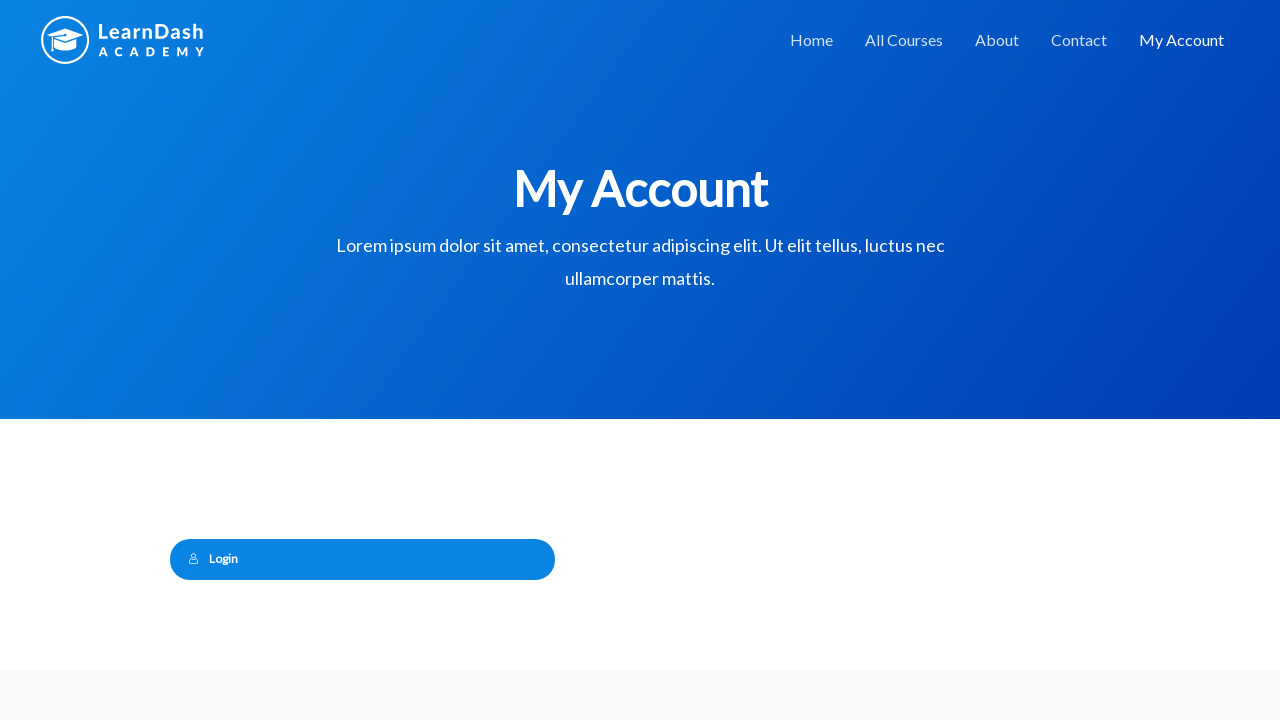